Tests mouse hover functionality by hovering over a "Mouse Hover" element to reveal a dropdown menu, then clicking the "Reload" link option

Starting URL: https://rahulshettyacademy.com/AutomationPractice/

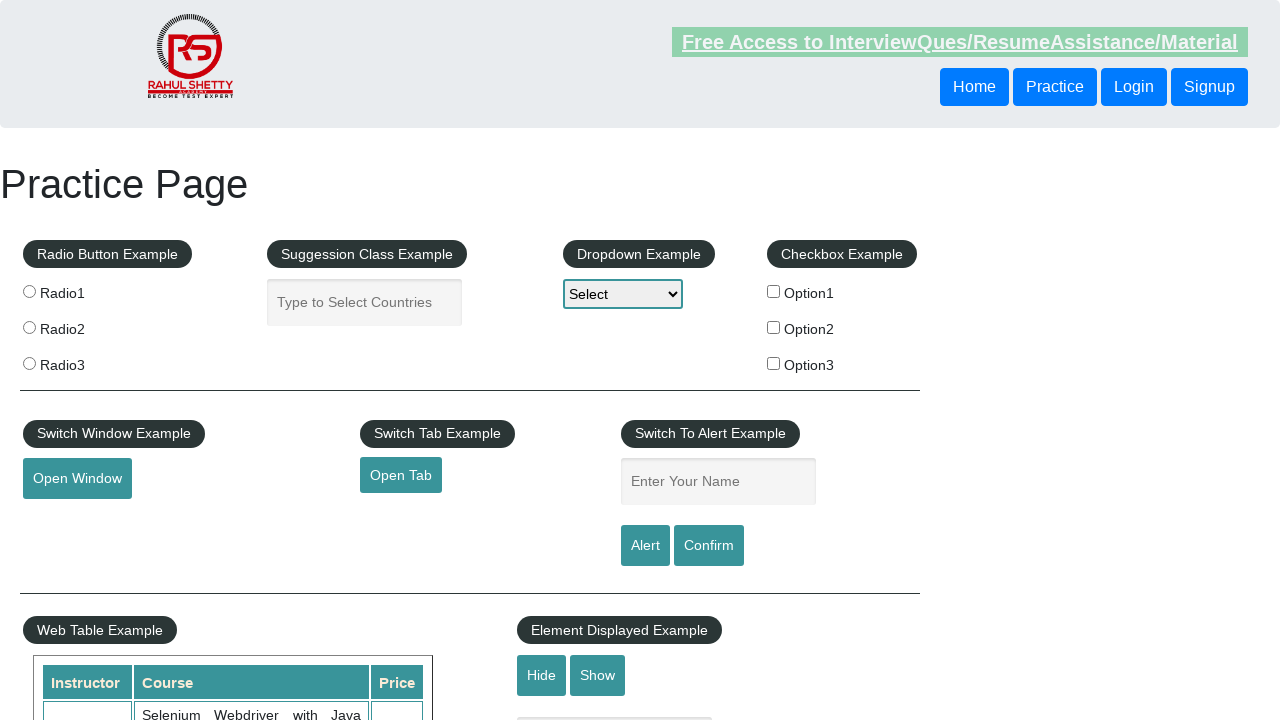

Navigated to https://rahulshettyacademy.com/AutomationPractice/
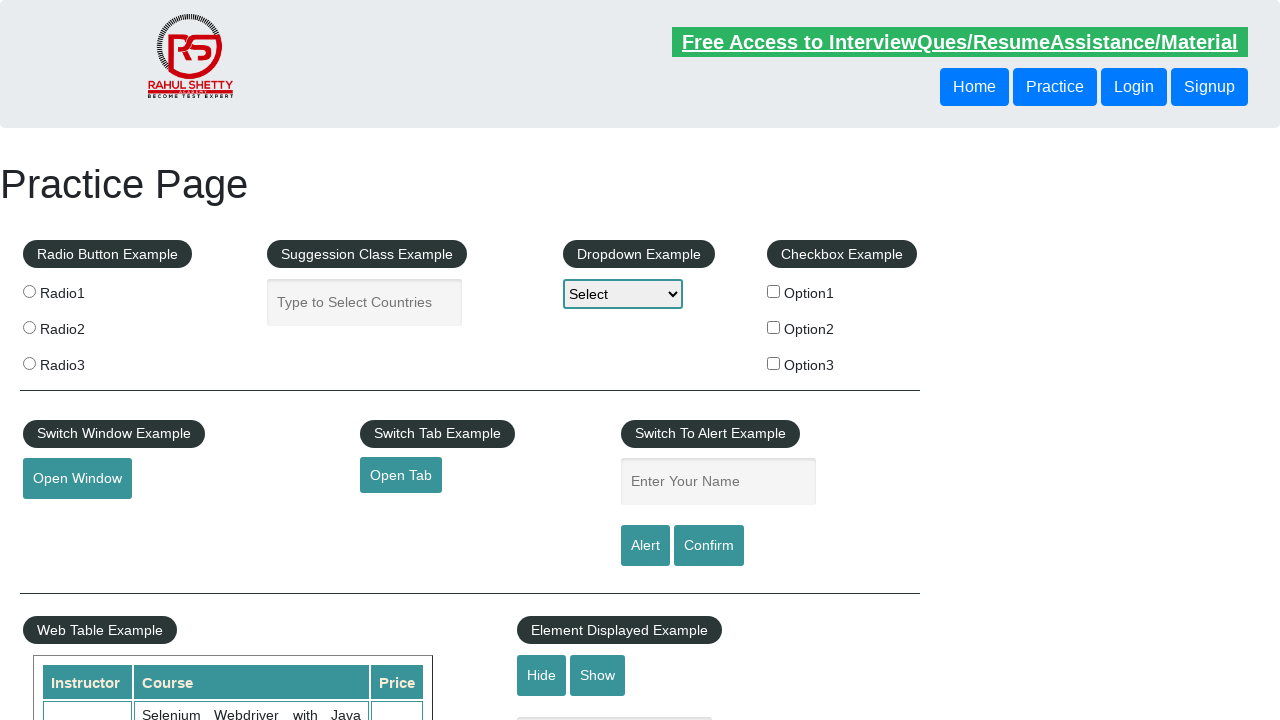

Hovered over 'Mouse Hover' element to reveal dropdown menu at (83, 361) on #mousehover
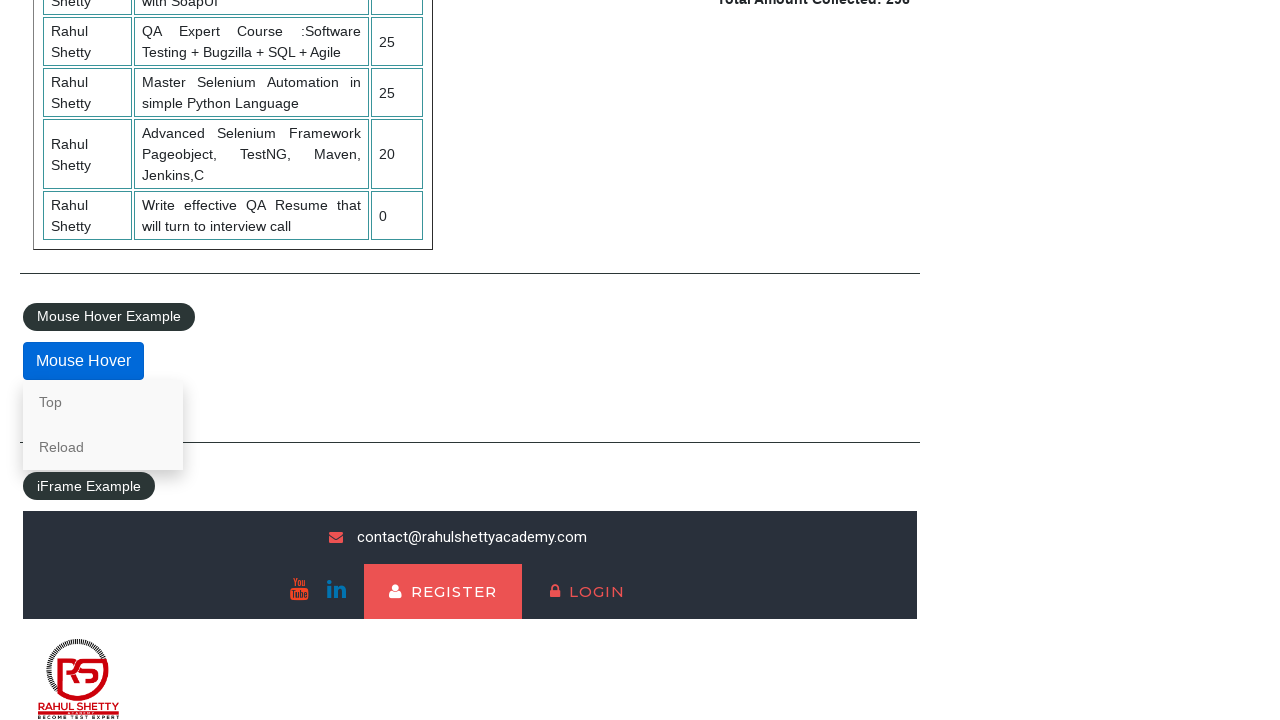

Clicked 'Reload' link from dropdown menu at (103, 447) on a:text('Reload')
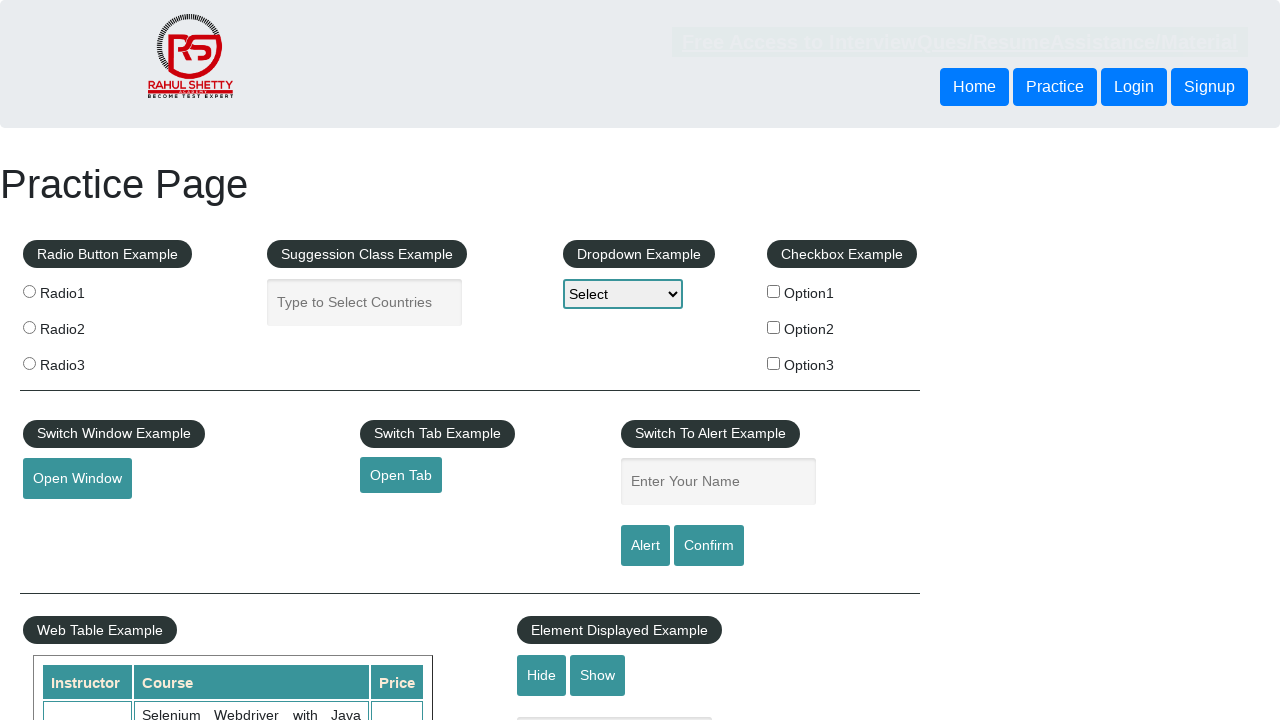

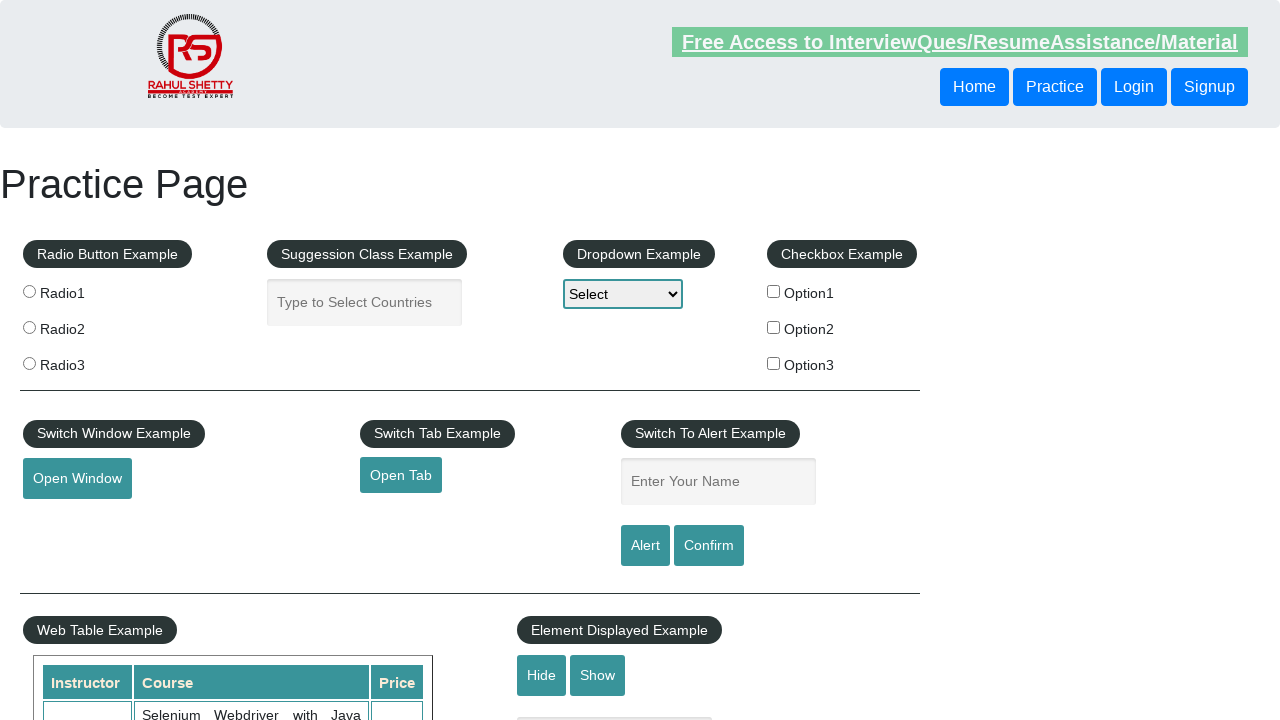